Tests editing an existing row by clicking the edit button to open the modal with pre-filled data

Starting URL: https://demoqa.com/webtables

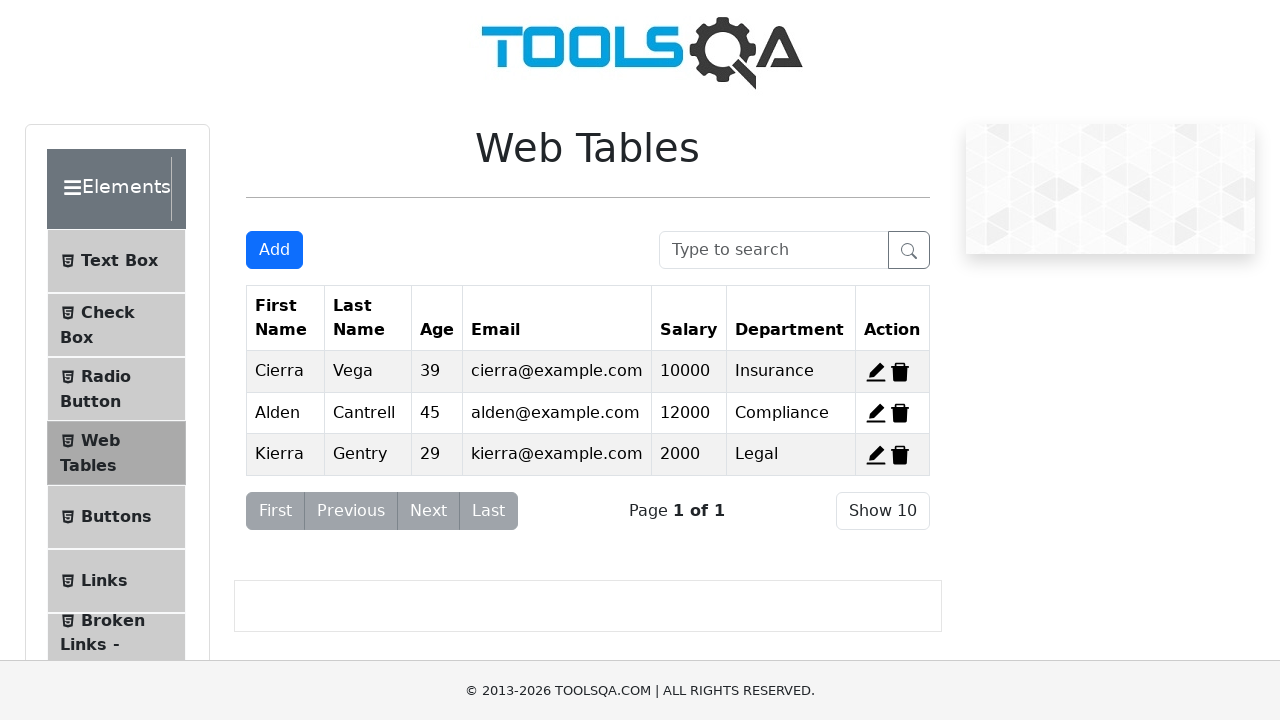

Located all edit buttons on the web table
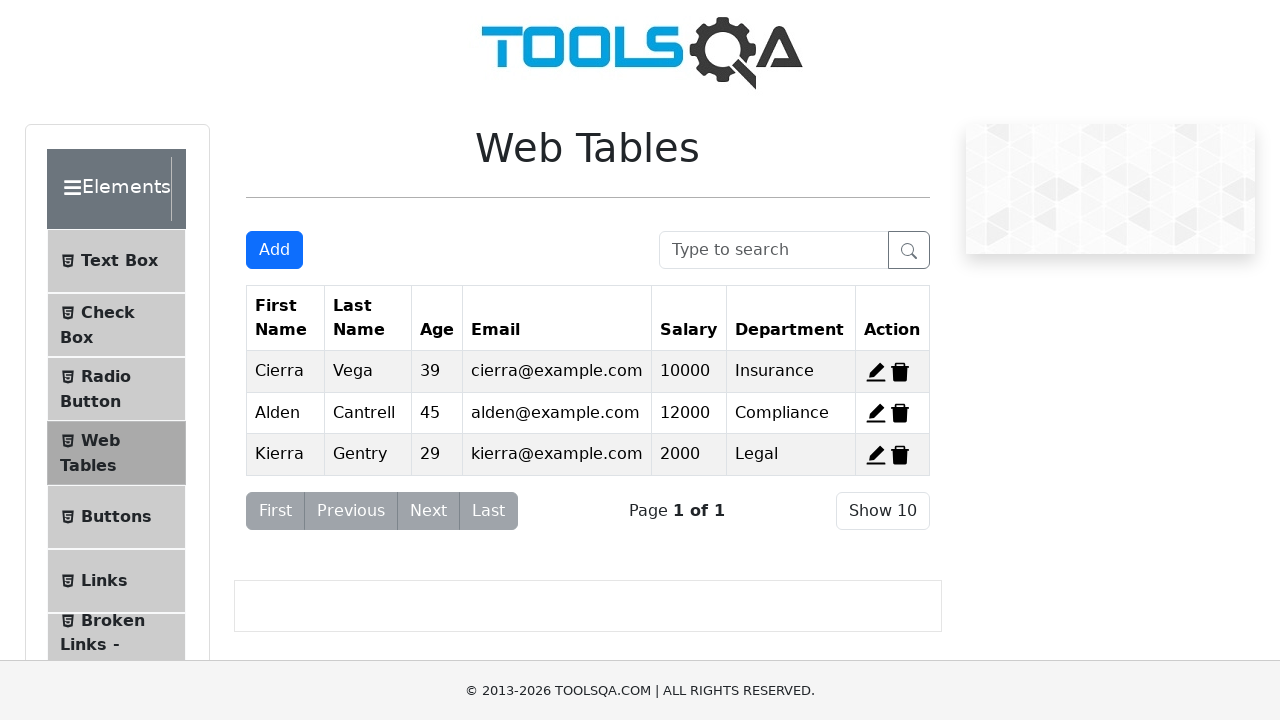

Clicked the first edit button to open the row editing modal at (876, 372) on span[id*='edit-record-'] >> nth=0
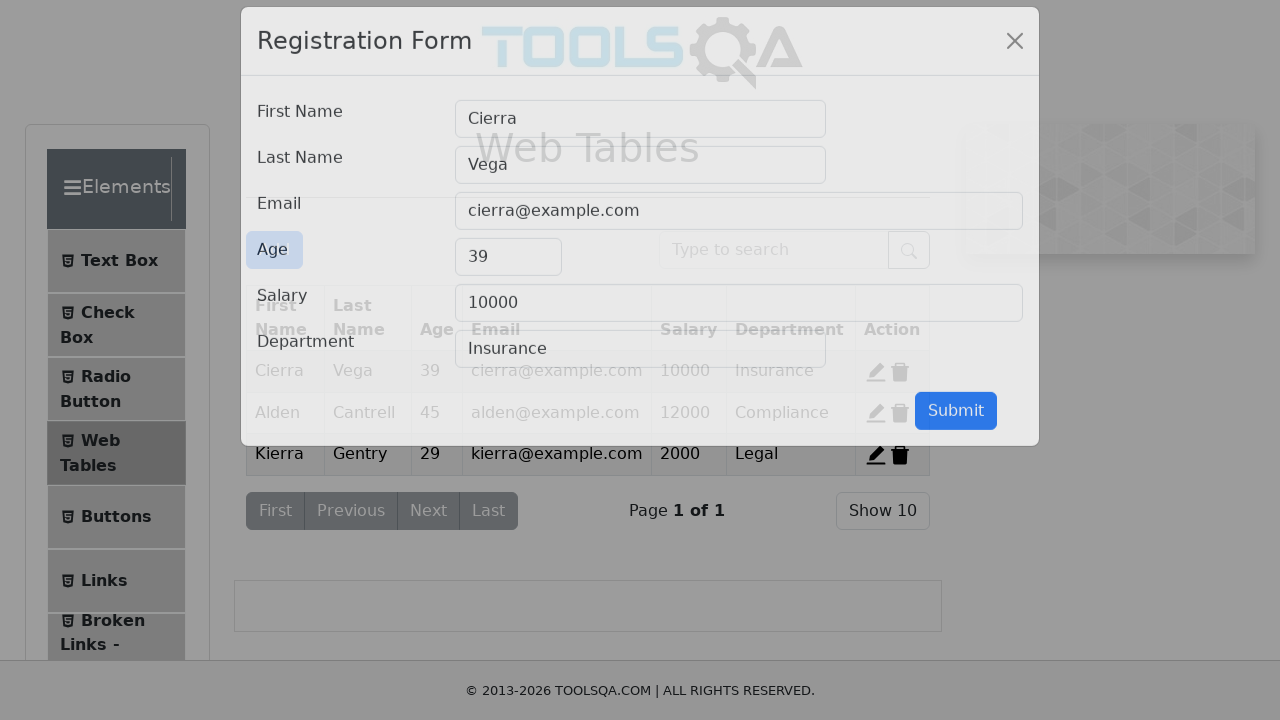

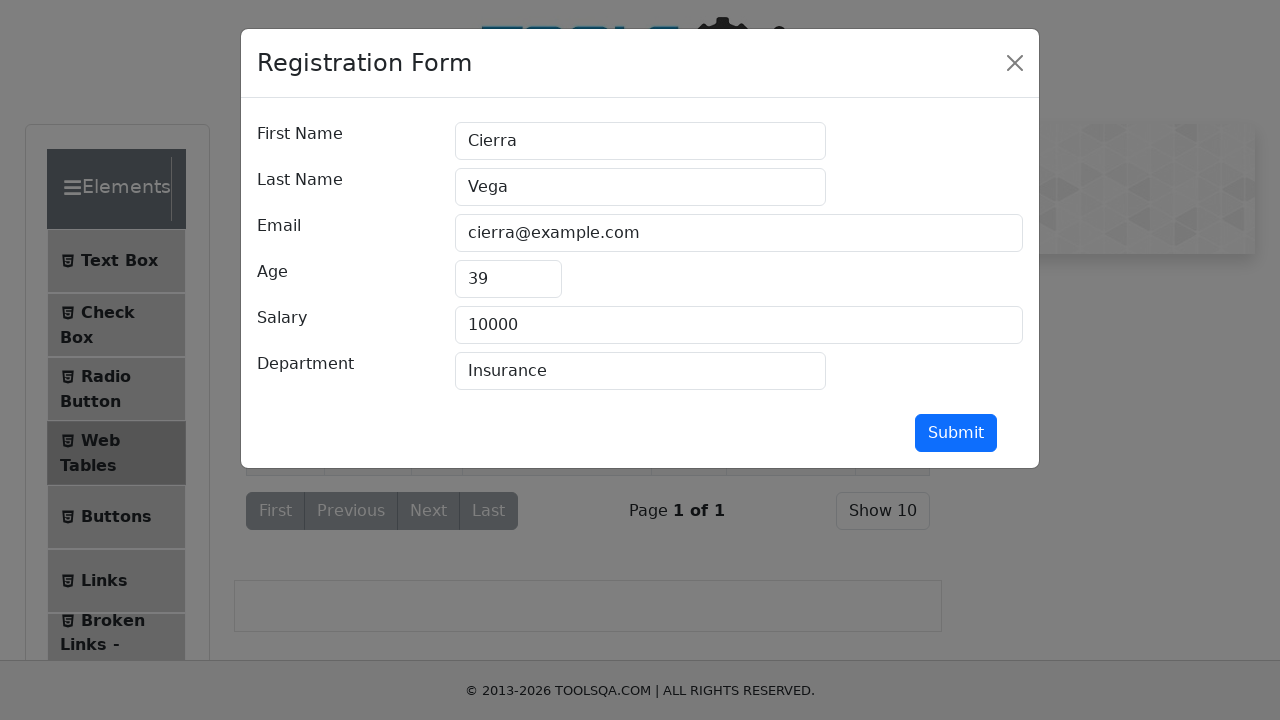